Tests multiple window/tab handling by clicking a link that opens a new window, then switching back to the original window

Starting URL: https://the-internet.herokuapp.com/windows

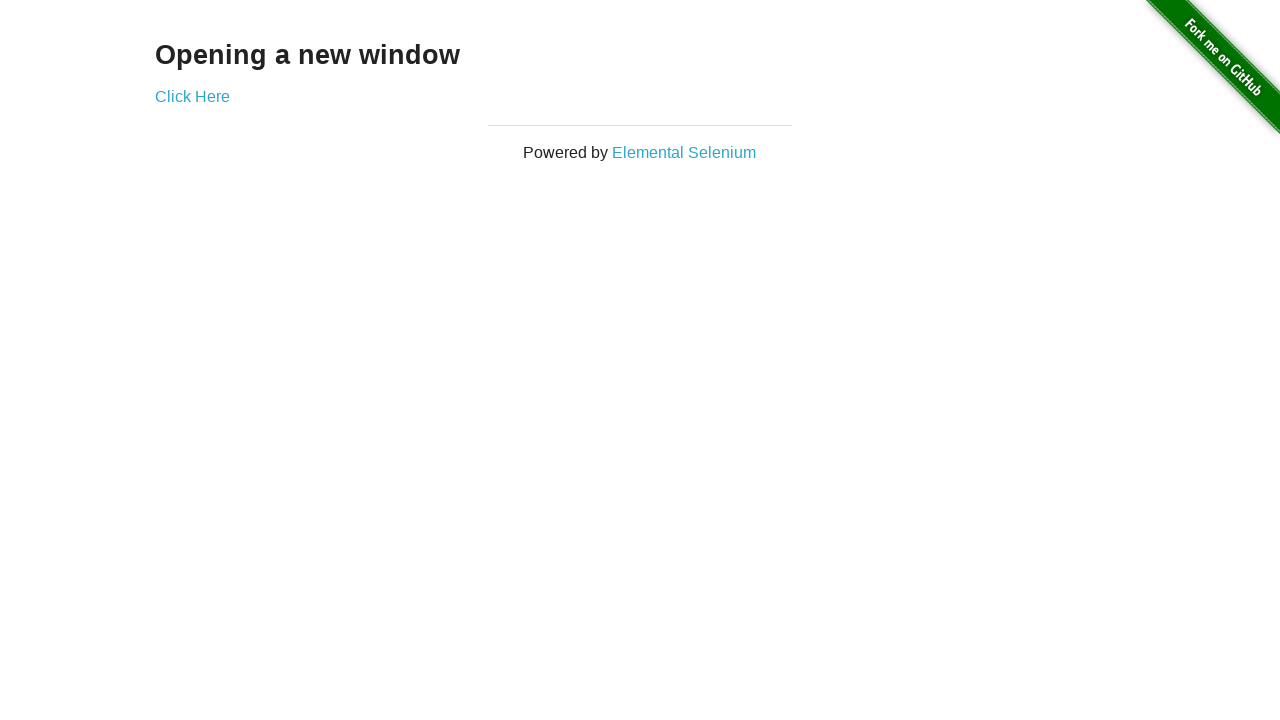

Clicked 'Click Here' link to open new window at (192, 96) on text=Click Here
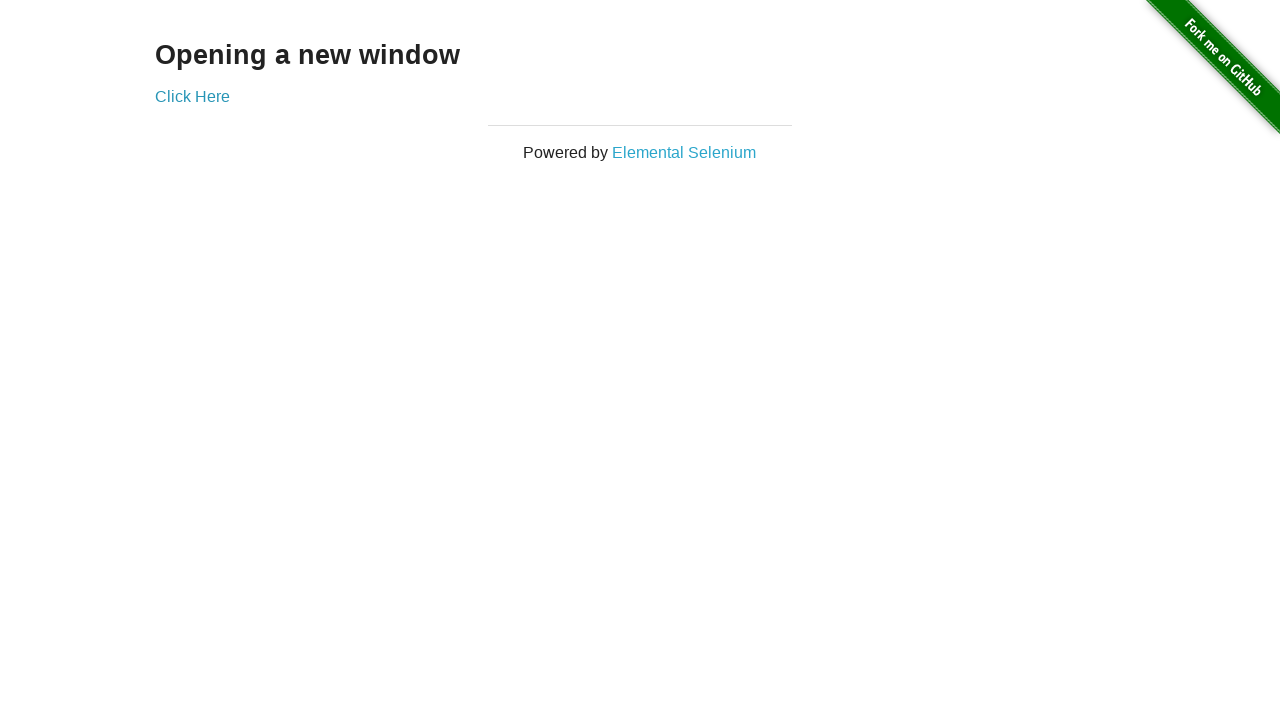

New window/tab opened and captured
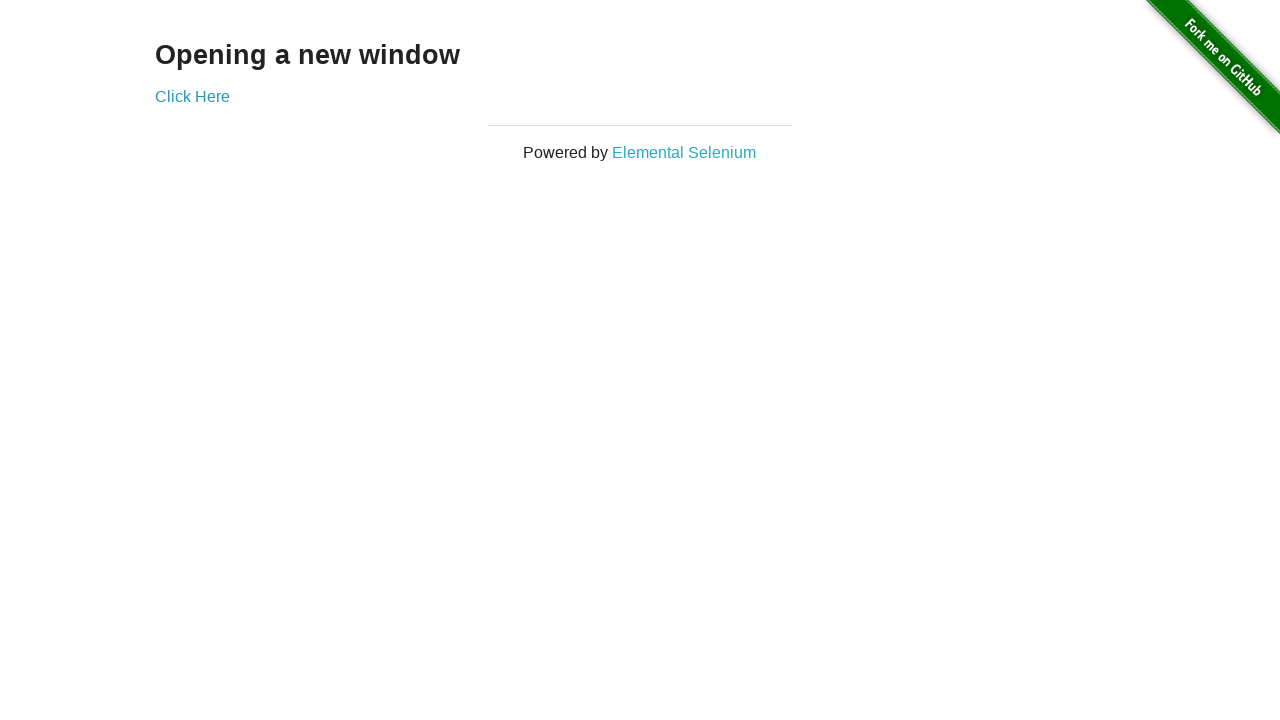

New page finished loading
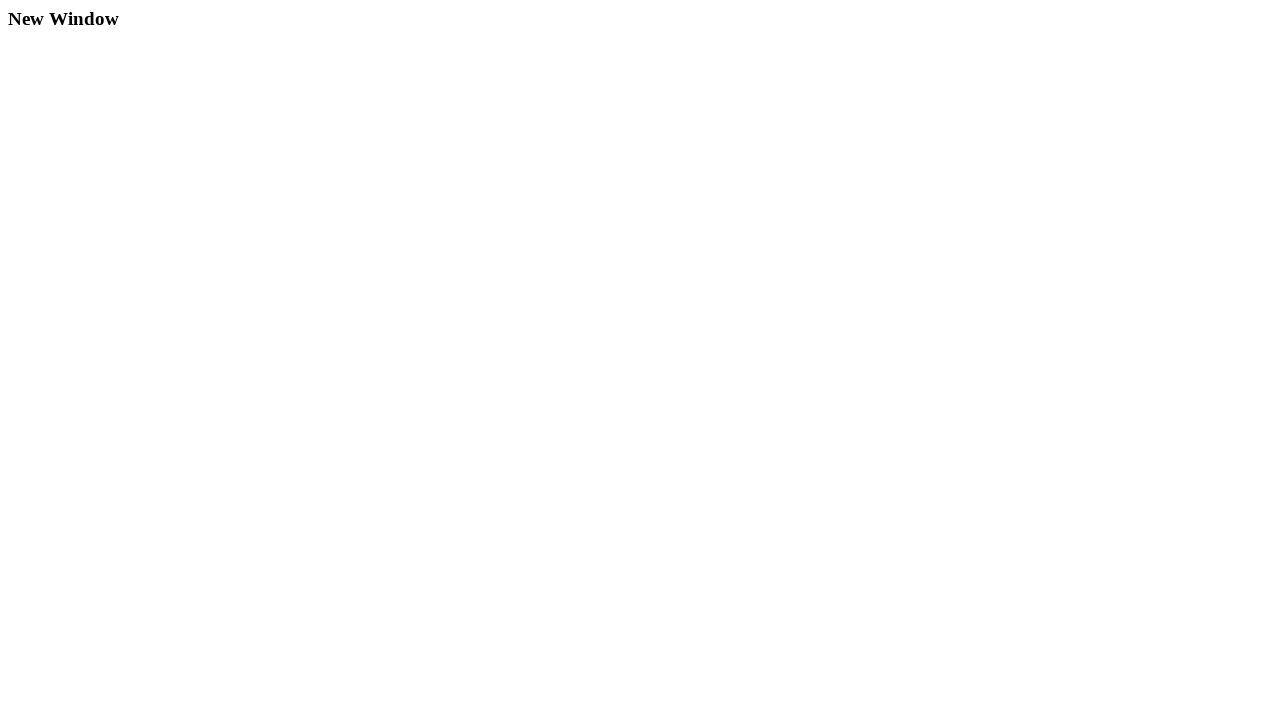

Switched back to original window/tab
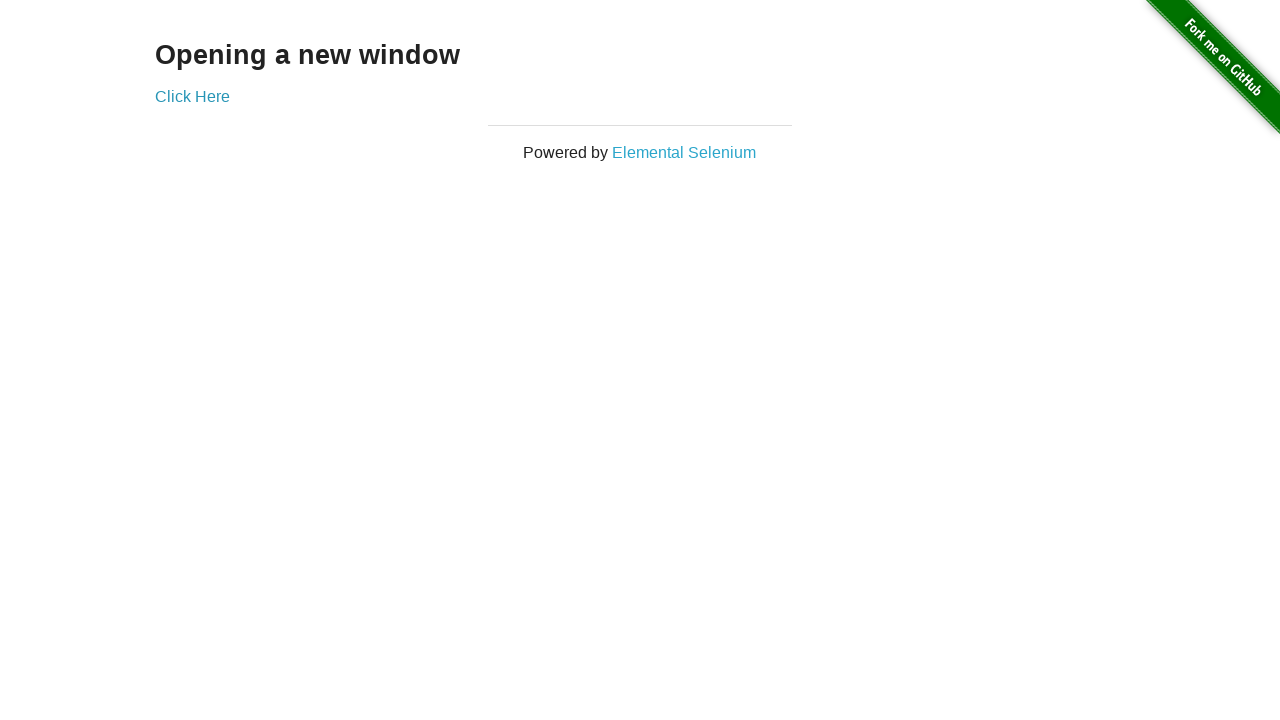

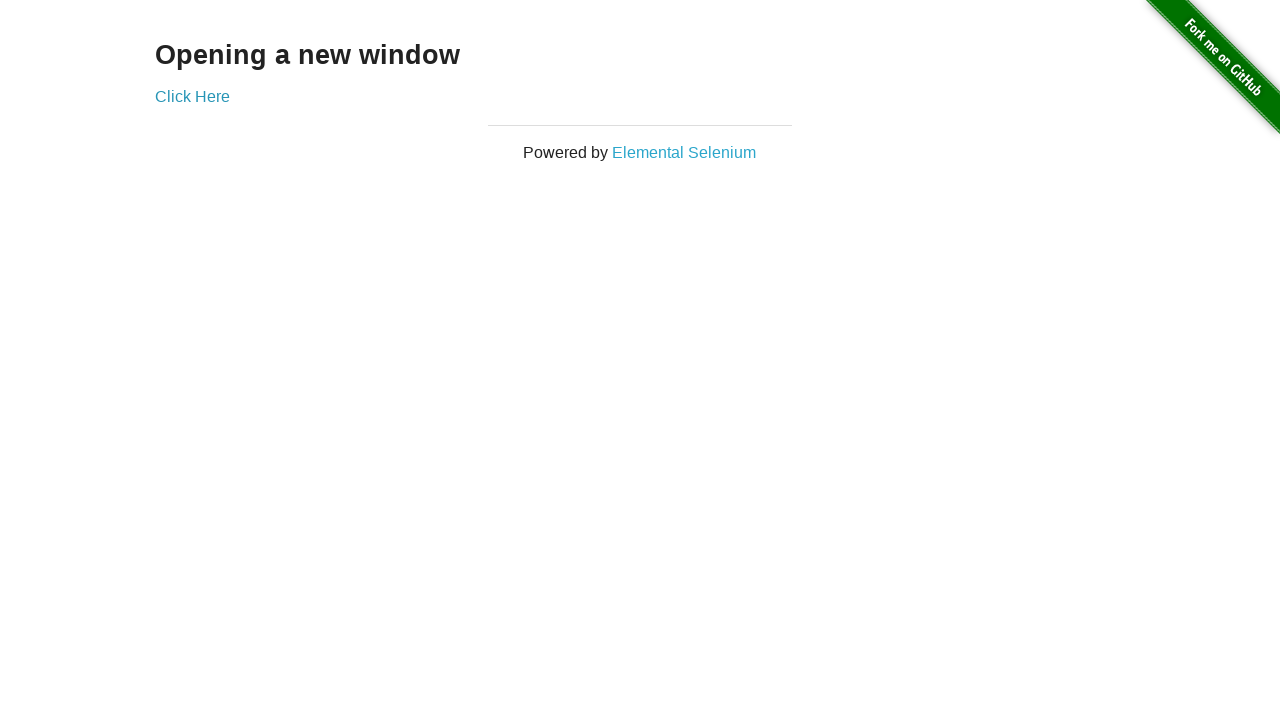